Tests jQuery UI datepicker functionality by clicking on the date input to open the calendar and selecting a specific date (10th of the current month)

Starting URL: https://jqueryui.com/datepicker/

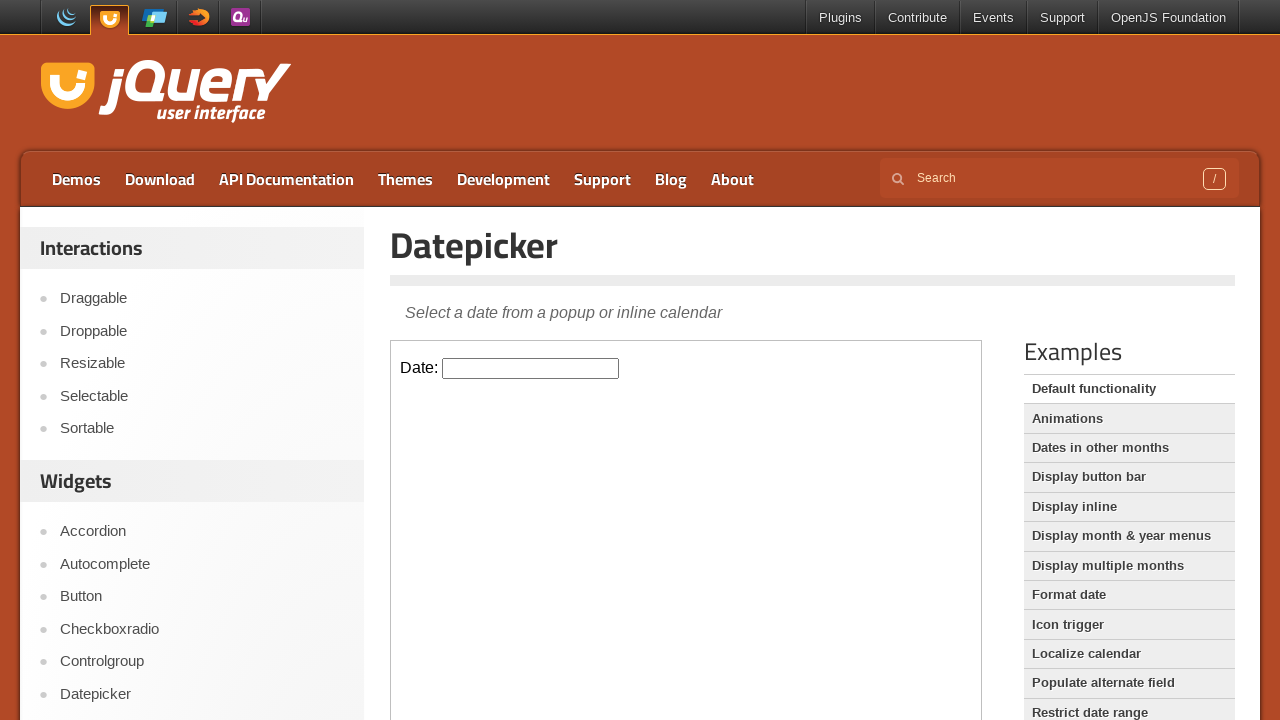

Located the iframe containing the datepicker
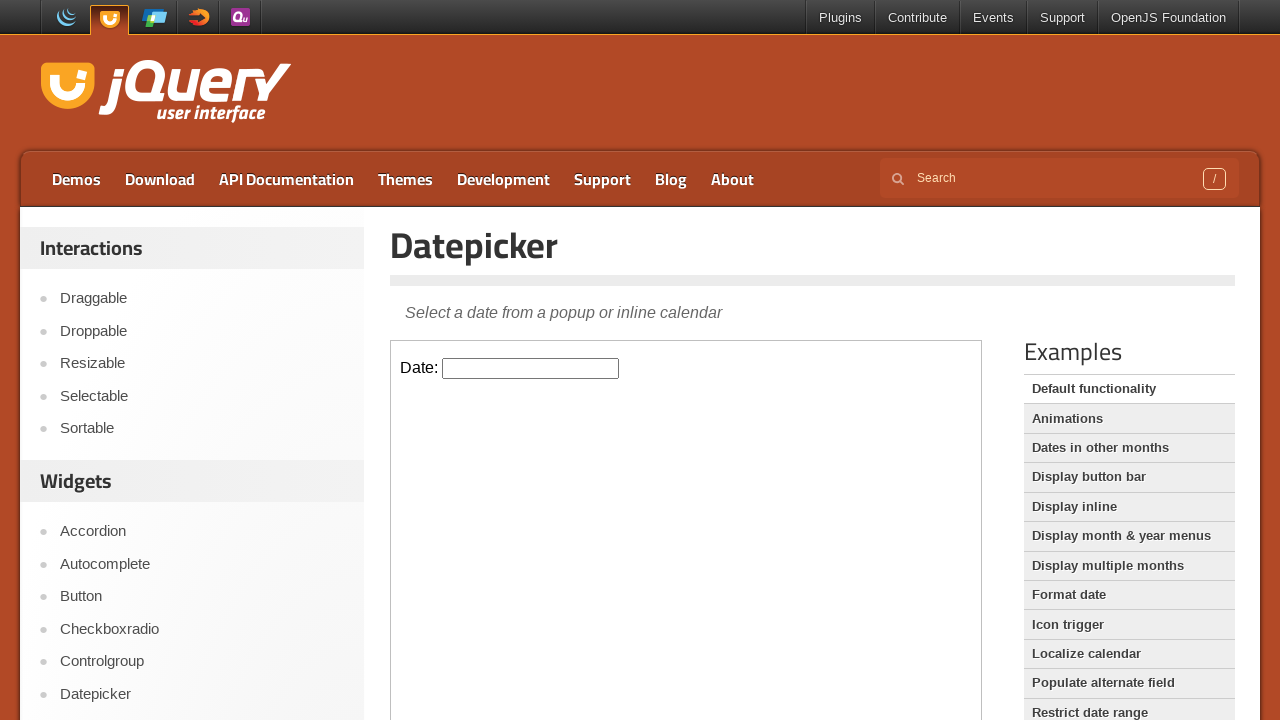

Clicked on the datepicker input to open the calendar at (531, 368) on iframe.demo-frame >> internal:control=enter-frame >> #datepicker
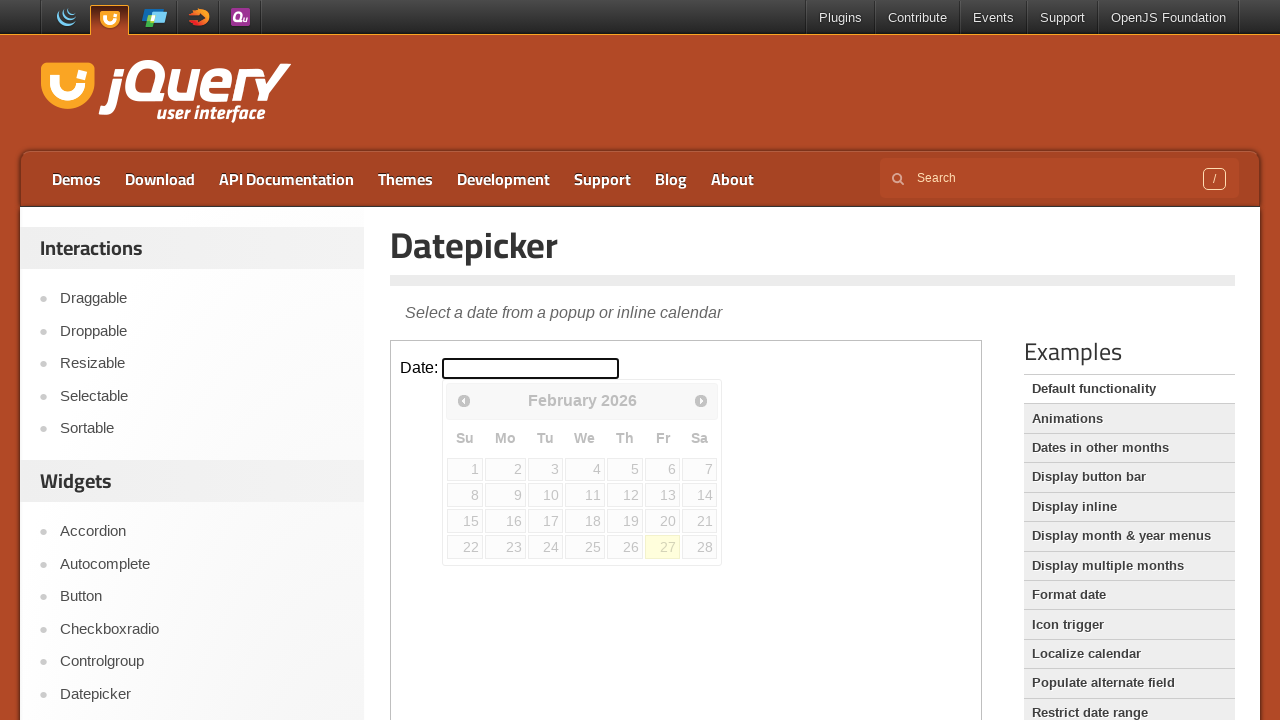

Selected the 10th day from the calendar at (545, 495) on iframe.demo-frame >> internal:control=enter-frame >> xpath=//table[@class='ui-da
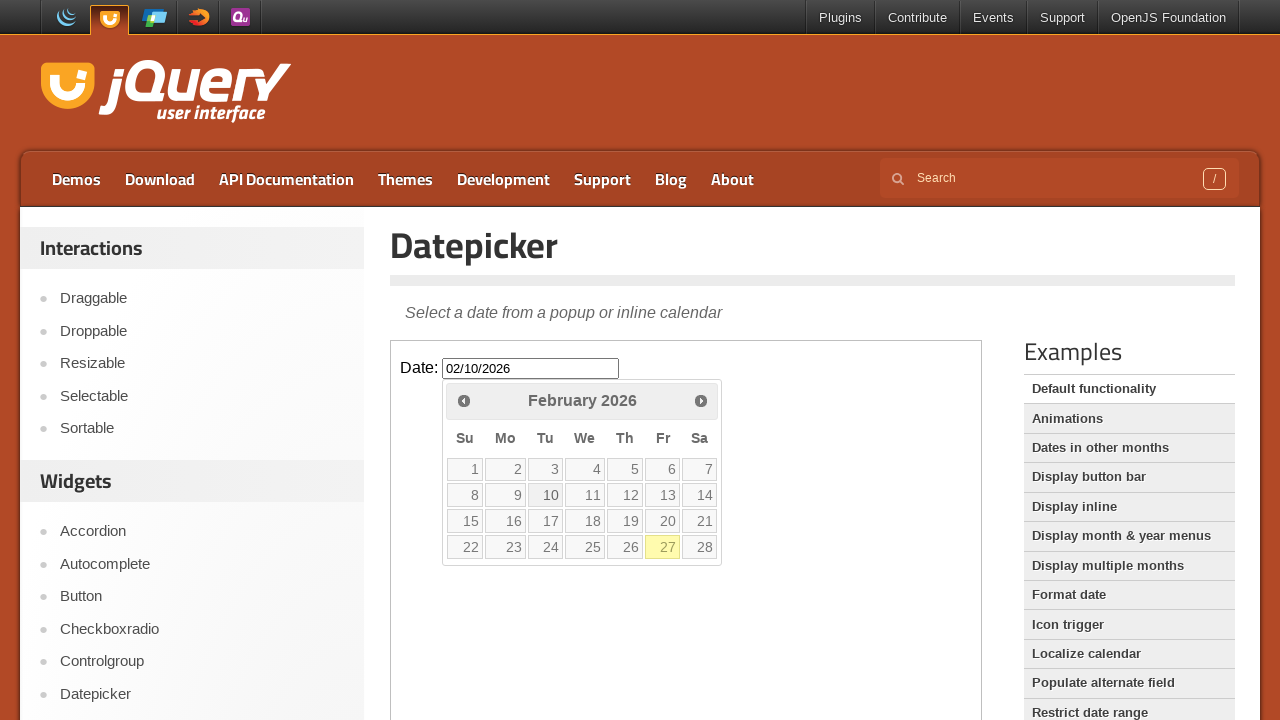

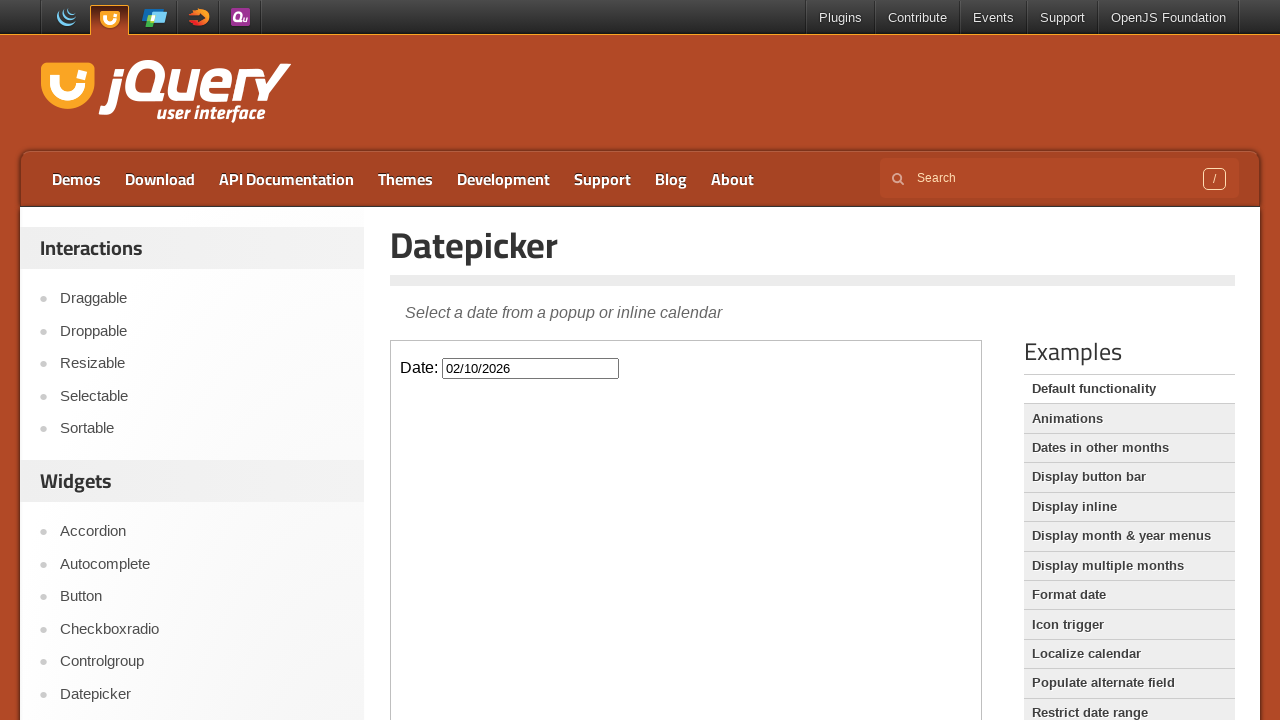